Tests window/tab handling by clicking a link that opens a new tab, switching to the new tab by title, and verifying the page title is "New Window"

Starting URL: https://the-internet.herokuapp.com/windows

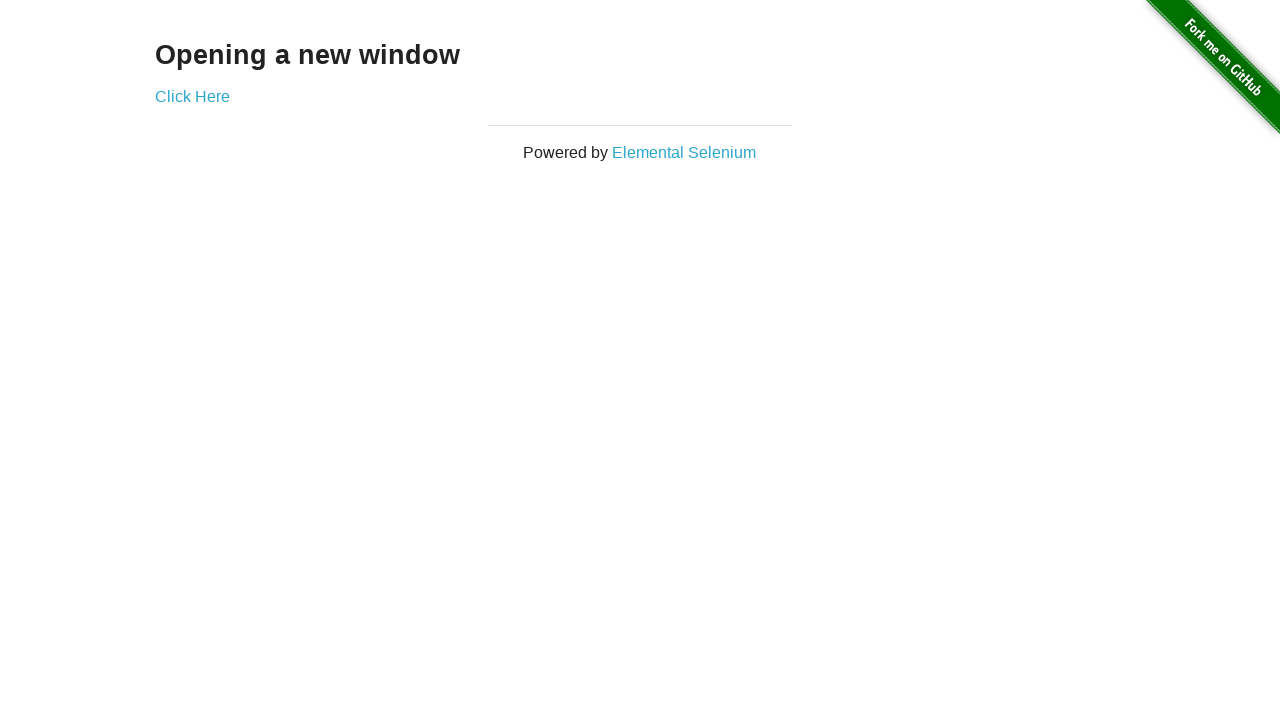

Clicked 'Click Here' link to open new tab at (192, 96) on text=Click Here
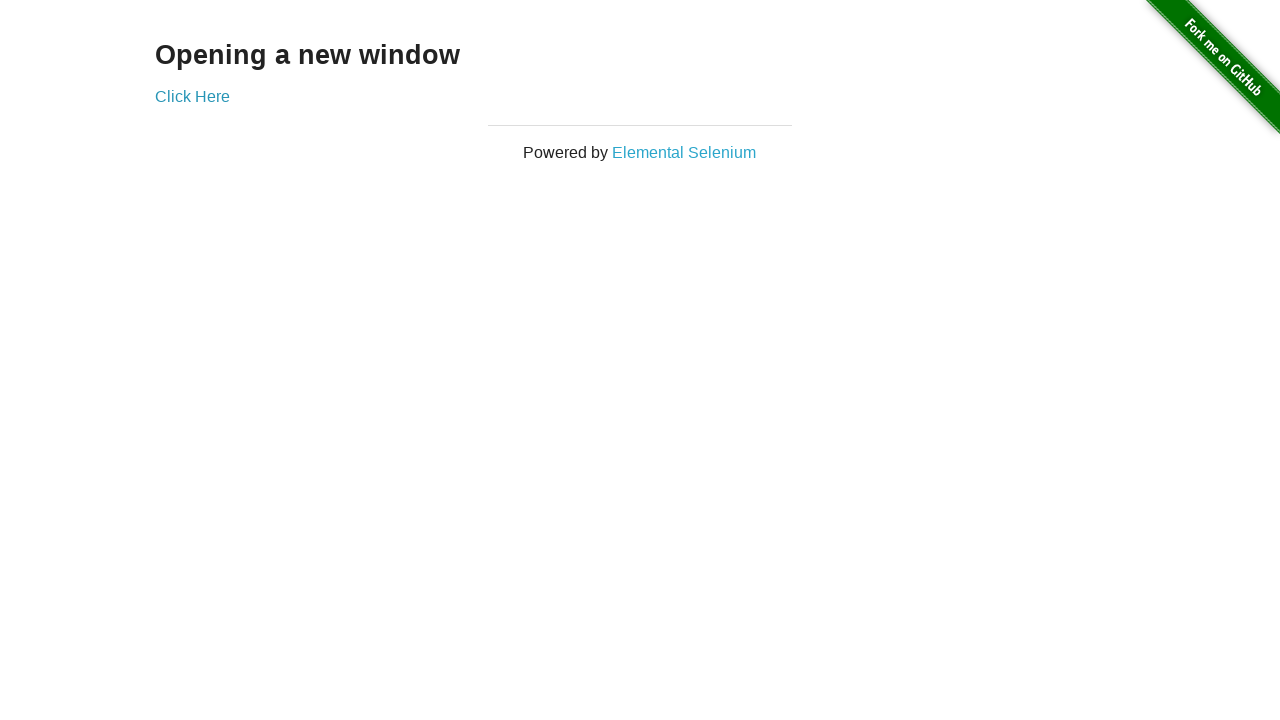

Captured new tab/page object
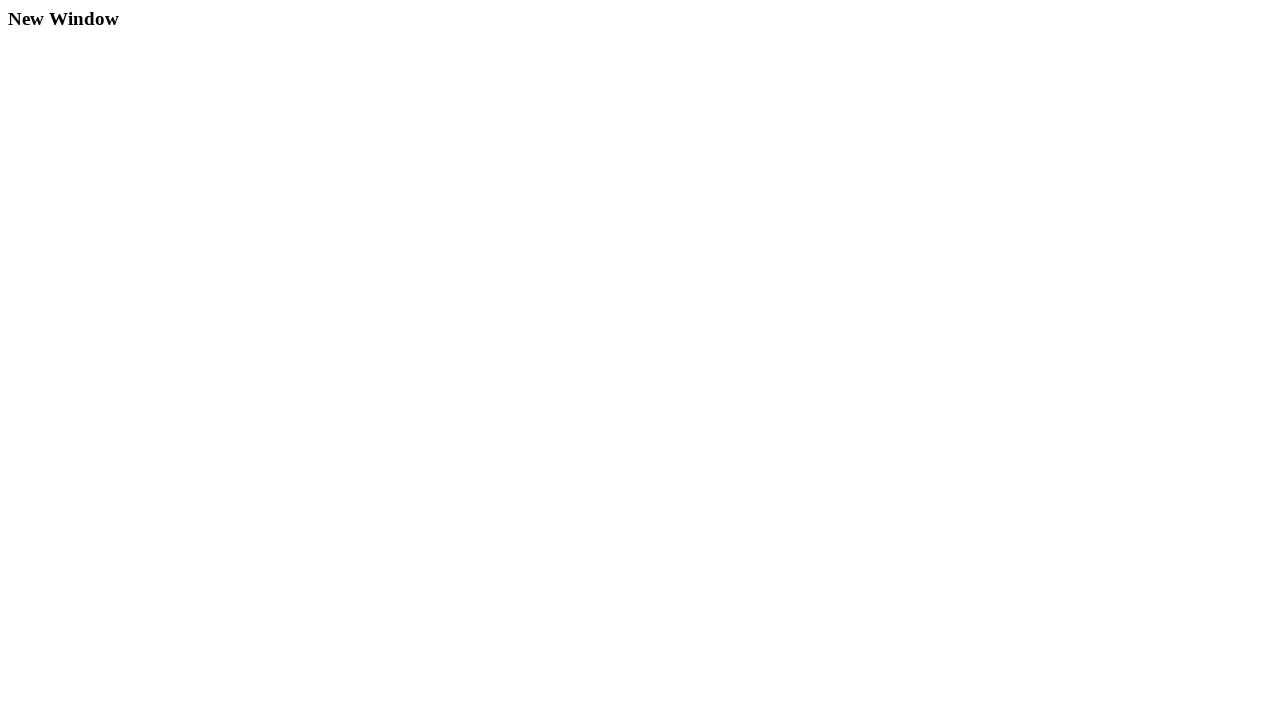

New page finished loading
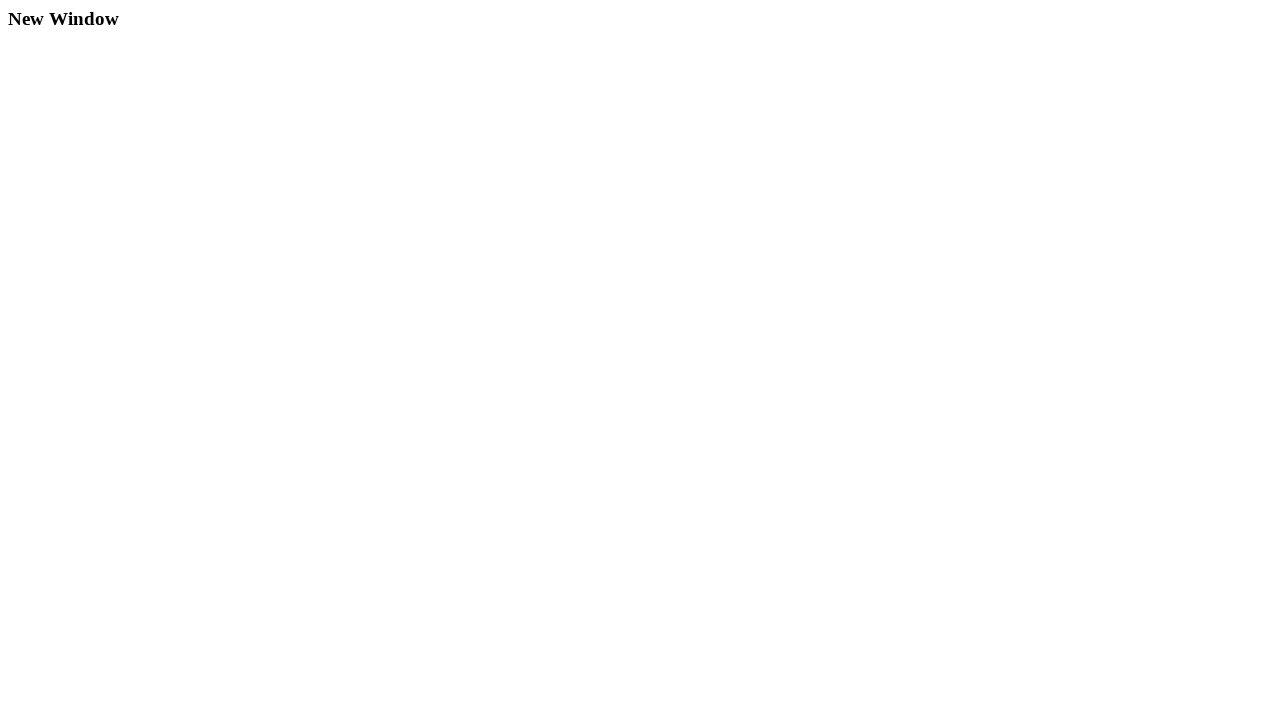

Verified new page title is 'New Window'
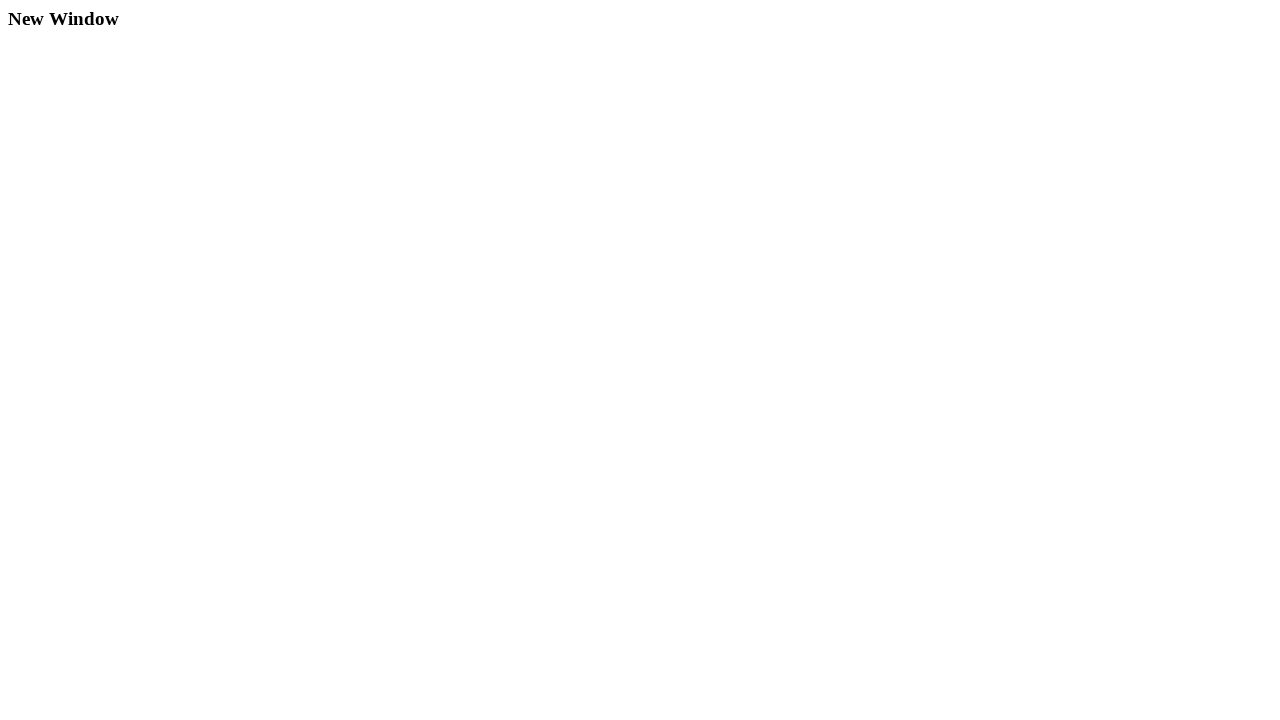

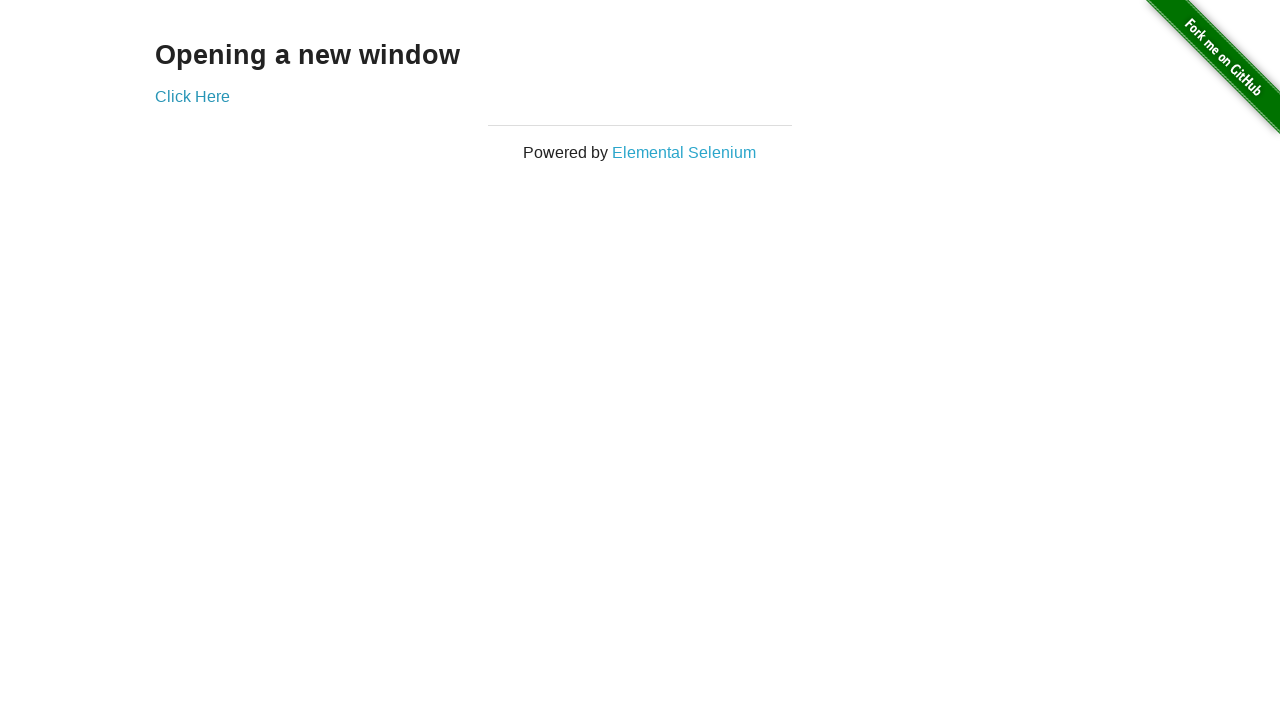